Fills out a form to create a CD case cover for a Metallica album "Ride The Lightning" with track listings, selects jewel case type and A4 paper format, then submits the form

Starting URL: http://www.papercdcase.com/index.php

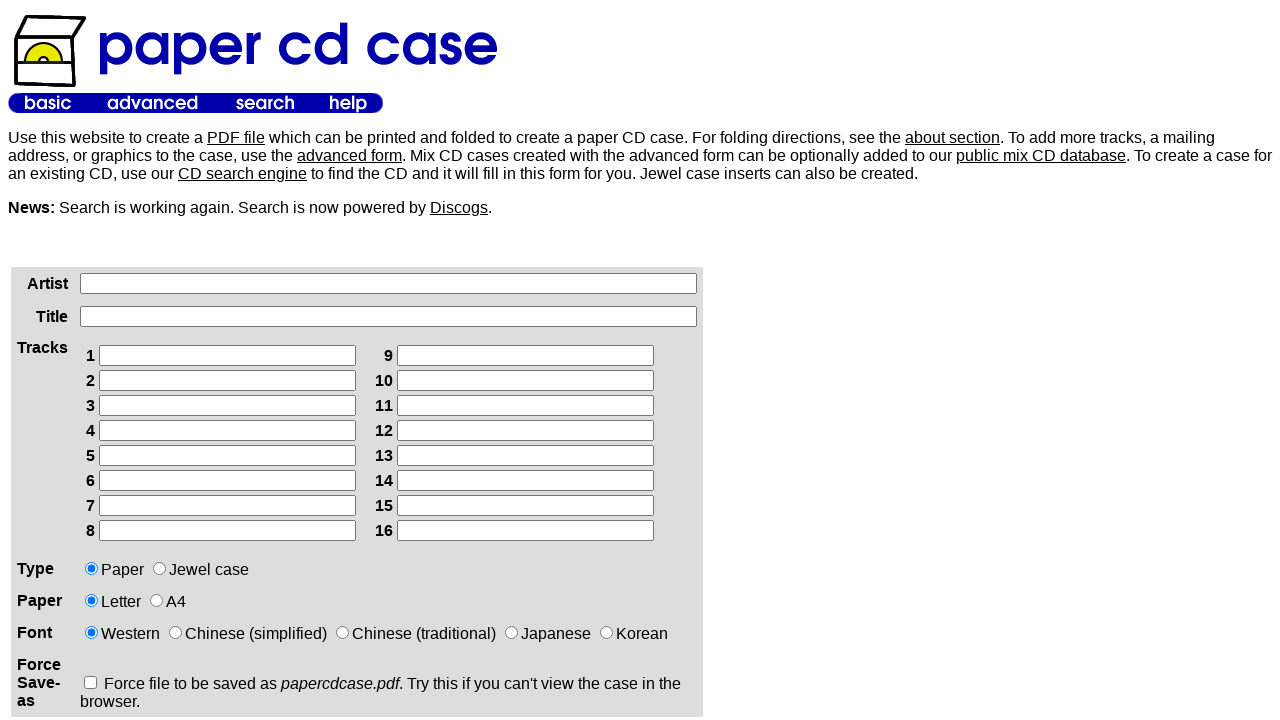

Filled artist name with 'Metallica' on xpath=/html/body/table[2]/tbody/tr/td[1]/div/form/table/tbody/tr[1]/td[2]/input
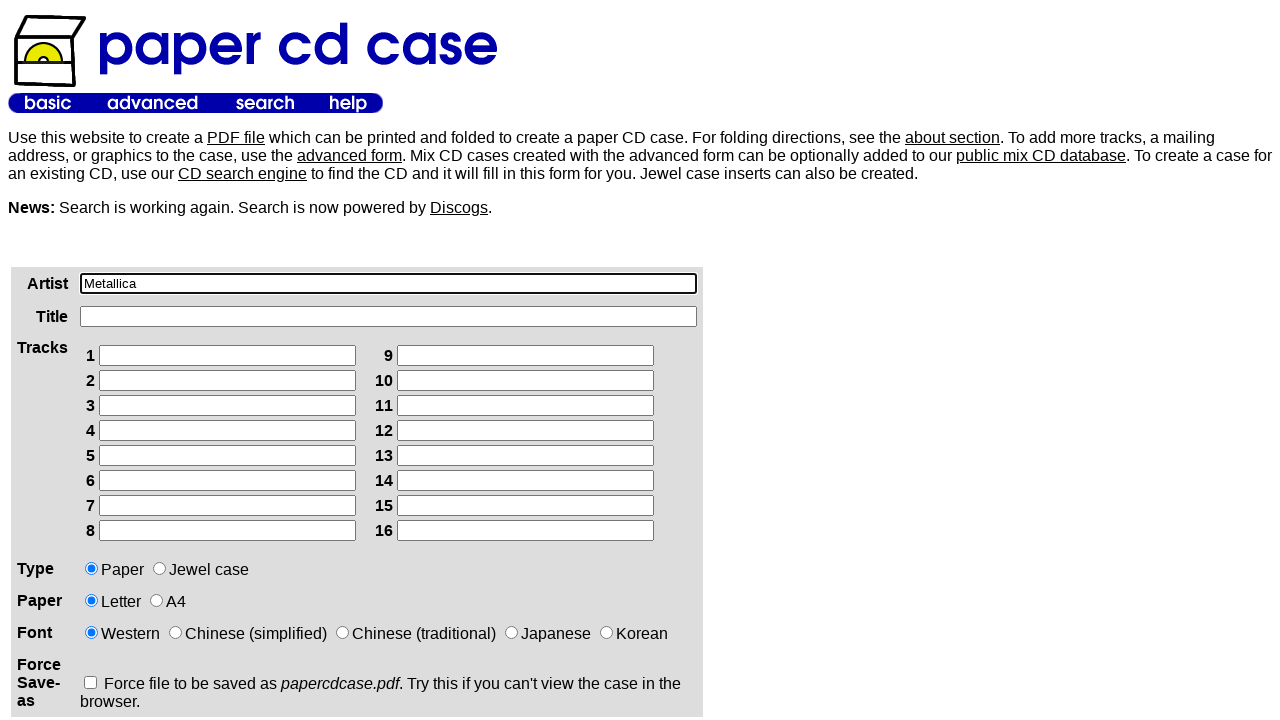

Filled album title with 'Ride The Lightning' on xpath=/html/body/table[2]/tbody/tr/td[1]/div/form/table/tbody/tr[2]/td[2]/input
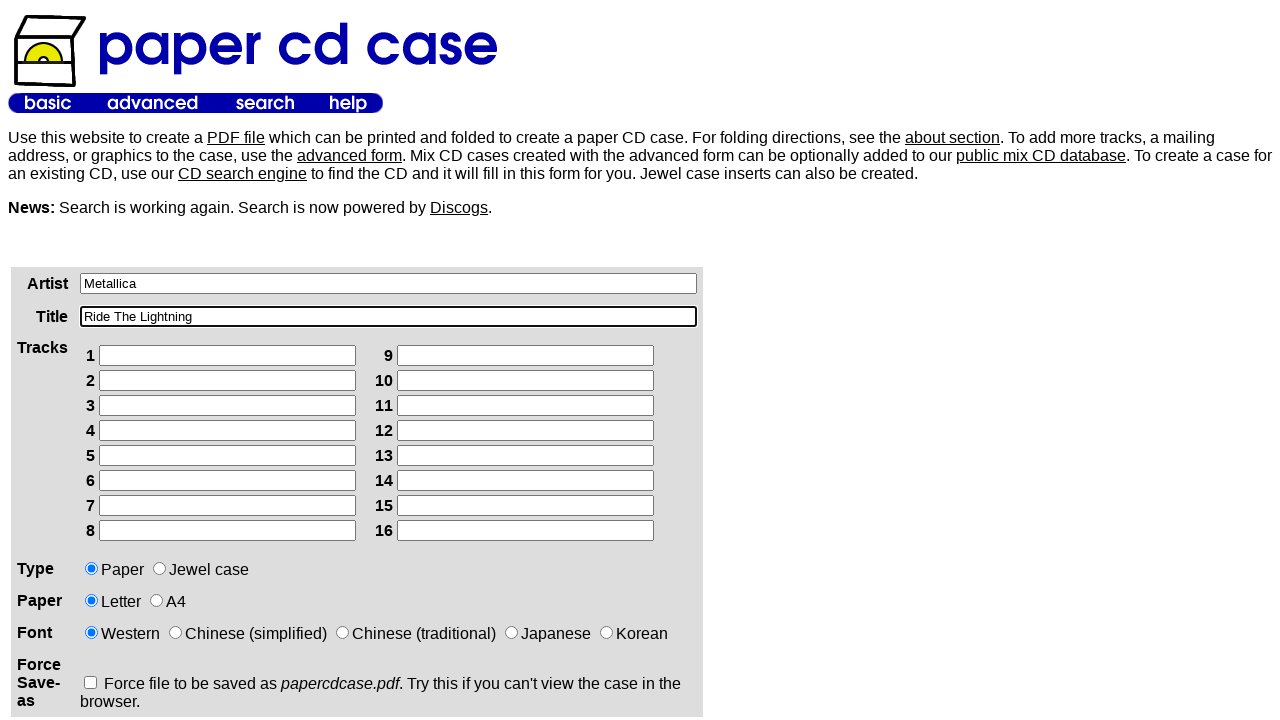

Filled track 1 with 'Fight Fire With Fire' on xpath=/html/body/table[2]/tbody/tr/td[1]/div/form/table/tbody/tr[3]/td[2]/table/
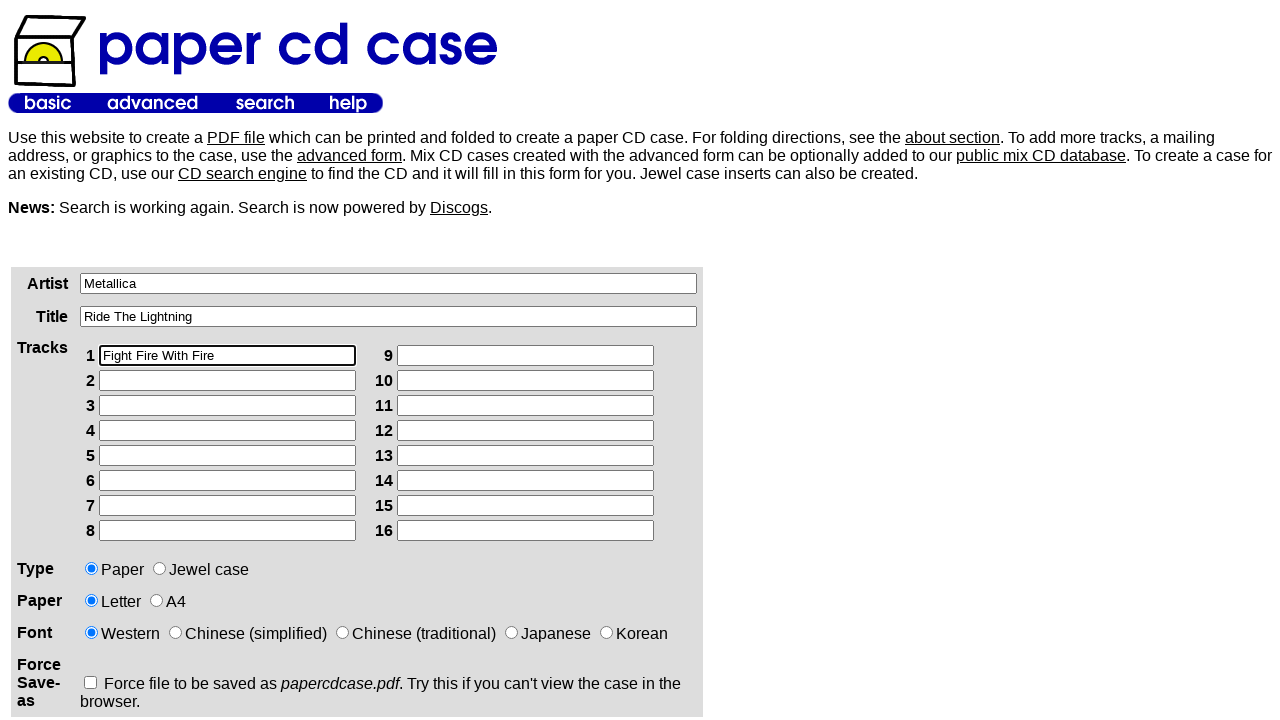

Filled track 2 with 'Ride The Lightning' on xpath=/html/body/table[2]/tbody/tr/td[1]/div/form/table/tbody/tr[3]/td[2]/table/
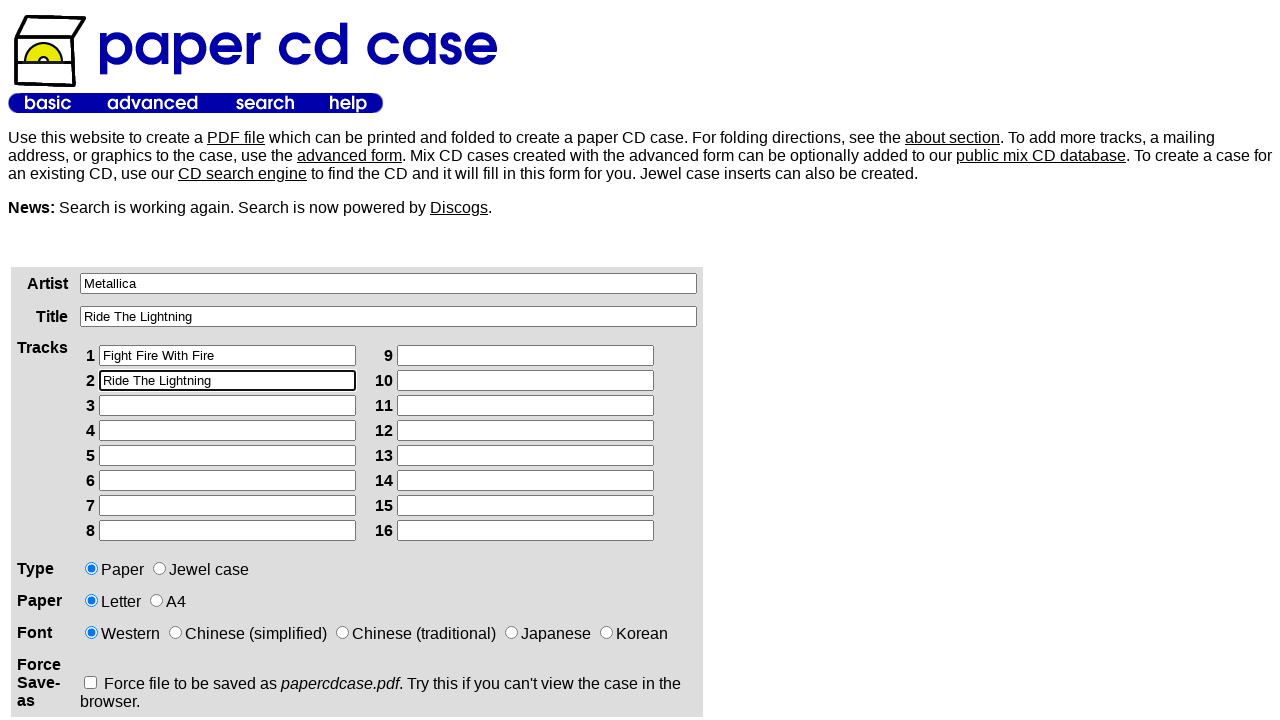

Filled track 3 with 'For Whom The Bell Tolls' on xpath=/html/body/table[2]/tbody/tr/td[1]/div/form/table/tbody/tr[3]/td[2]/table/
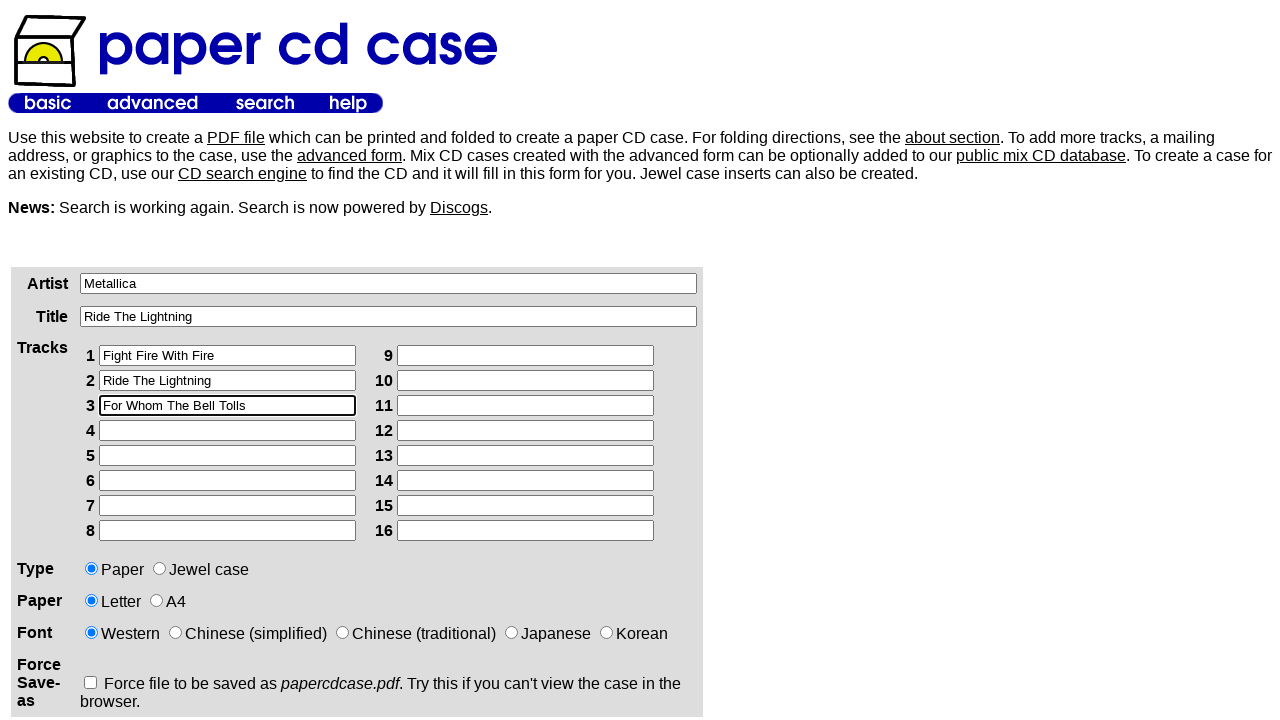

Filled track 4 with 'Fade To Black' on xpath=/html/body/table[2]/tbody/tr/td[1]/div/form/table/tbody/tr[3]/td[2]/table/
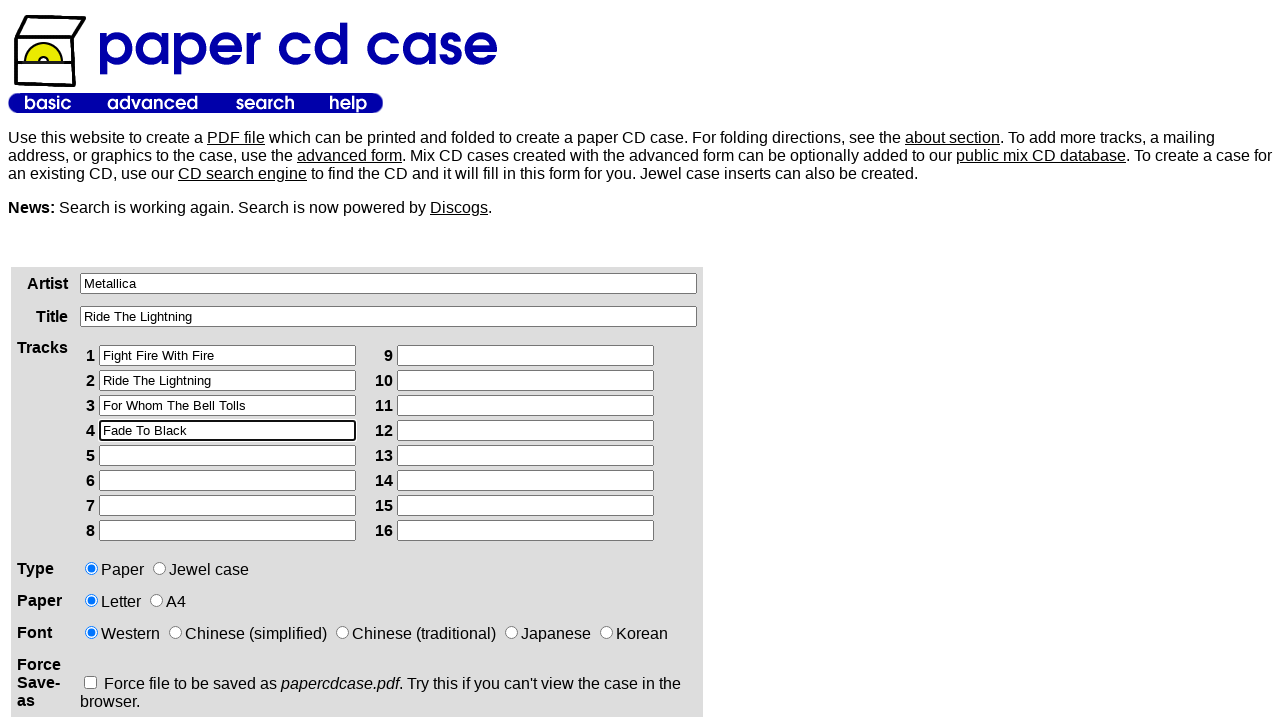

Filled track 5 with 'Trapped Under Ice' on xpath=/html/body/table[2]/tbody/tr/td[1]/div/form/table/tbody/tr[3]/td[2]/table/
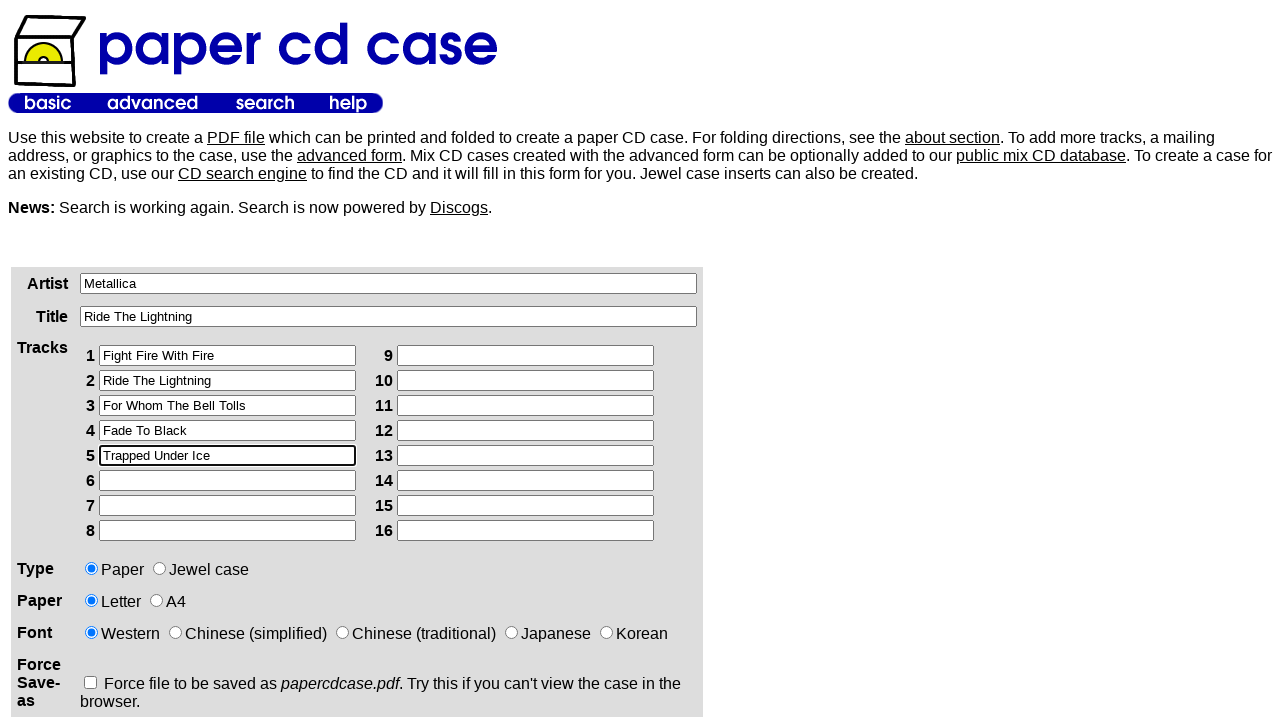

Filled track 6 with 'Escape' on xpath=/html/body/table[2]/tbody/tr/td[1]/div/form/table/tbody/tr[3]/td[2]/table/
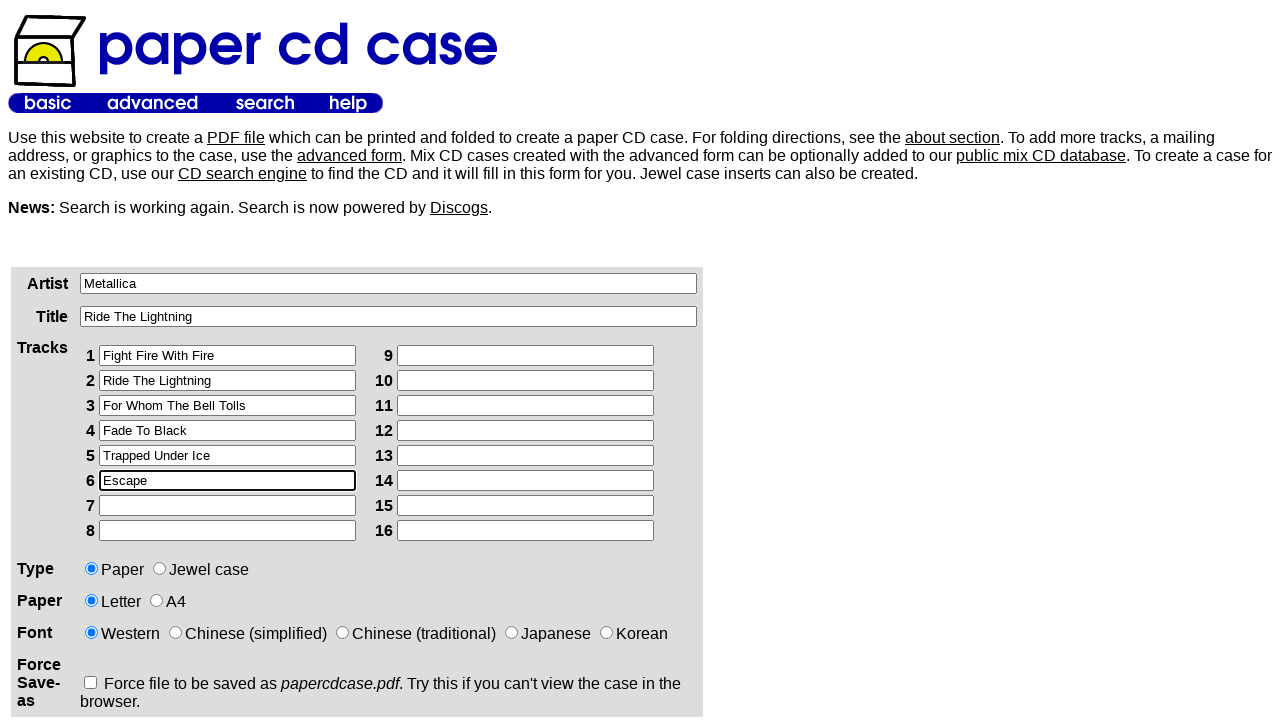

Filled track 7 with 'Creeping Death' on xpath=/html/body/table[2]/tbody/tr/td[1]/div/form/table/tbody/tr[3]/td[2]/table/
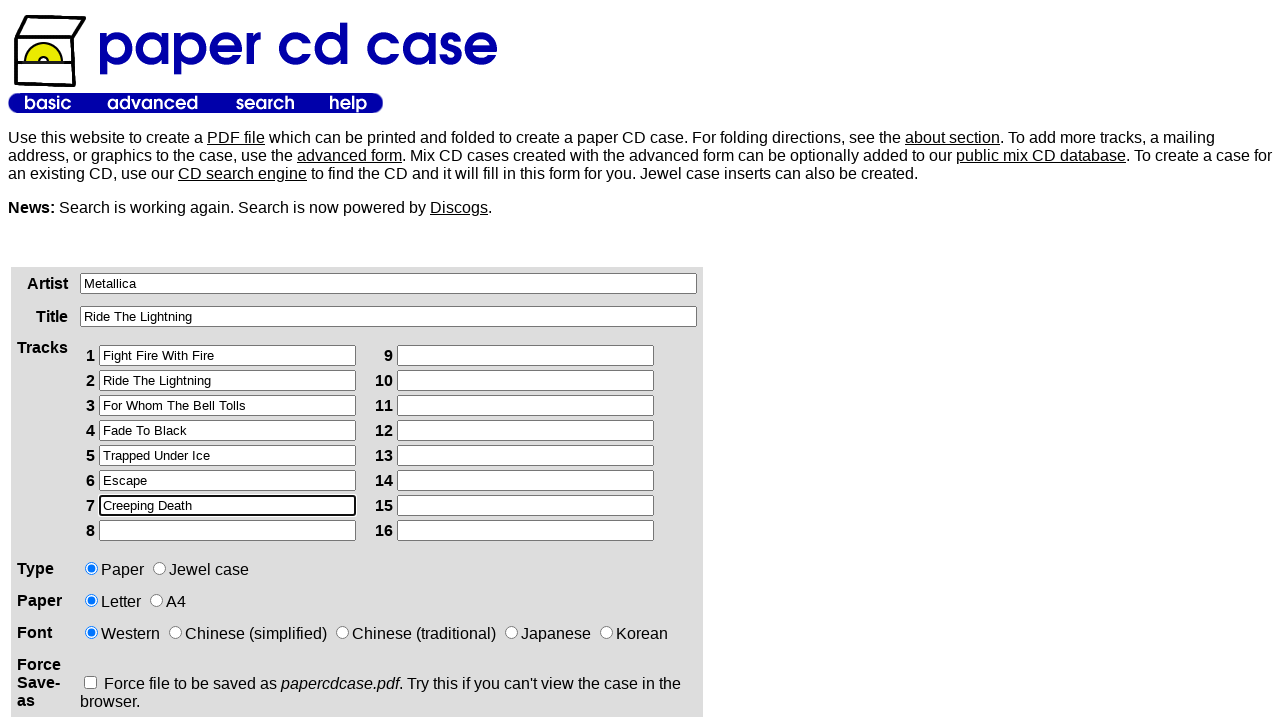

Filled track 8 with 'The Call Of Ktulu' on xpath=/html/body/table[2]/tbody/tr/td[1]/div/form/table/tbody/tr[3]/td[2]/table/
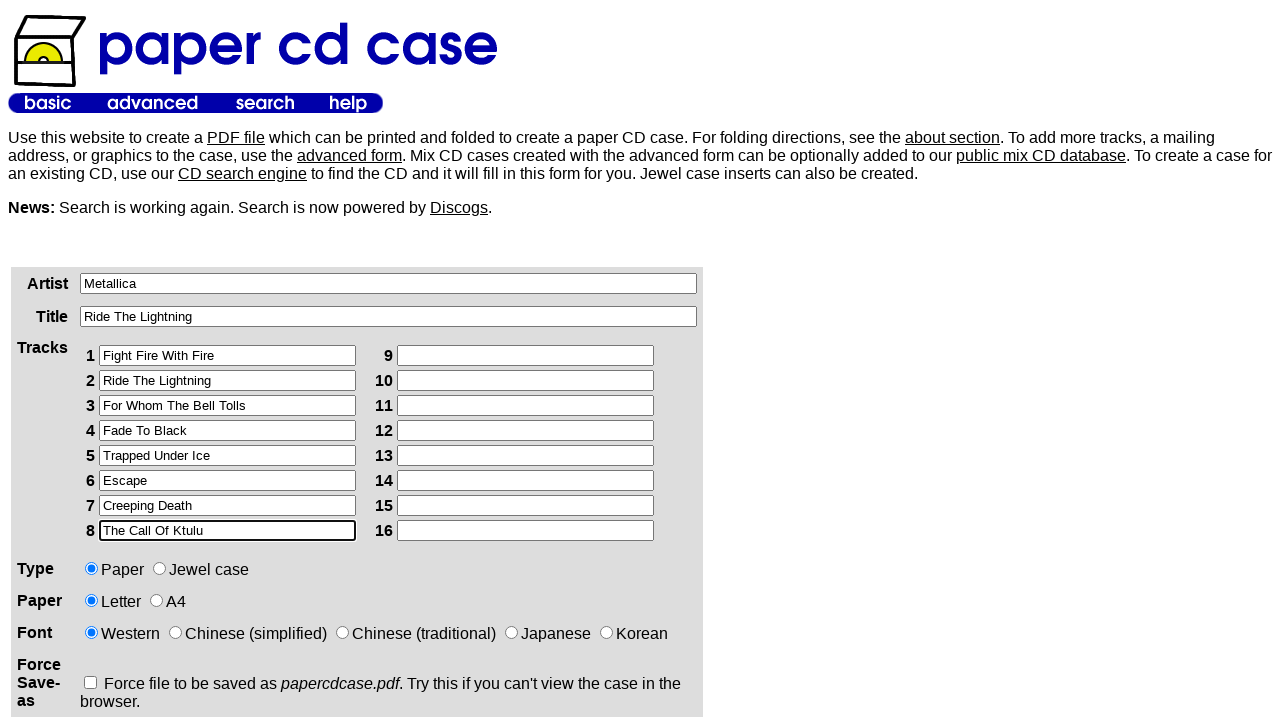

Selected jewel case type at (160, 568) on xpath=/html/body/table[2]/tbody/tr/td[1]/div/form/table/tbody/tr[4]/td[2]/input[
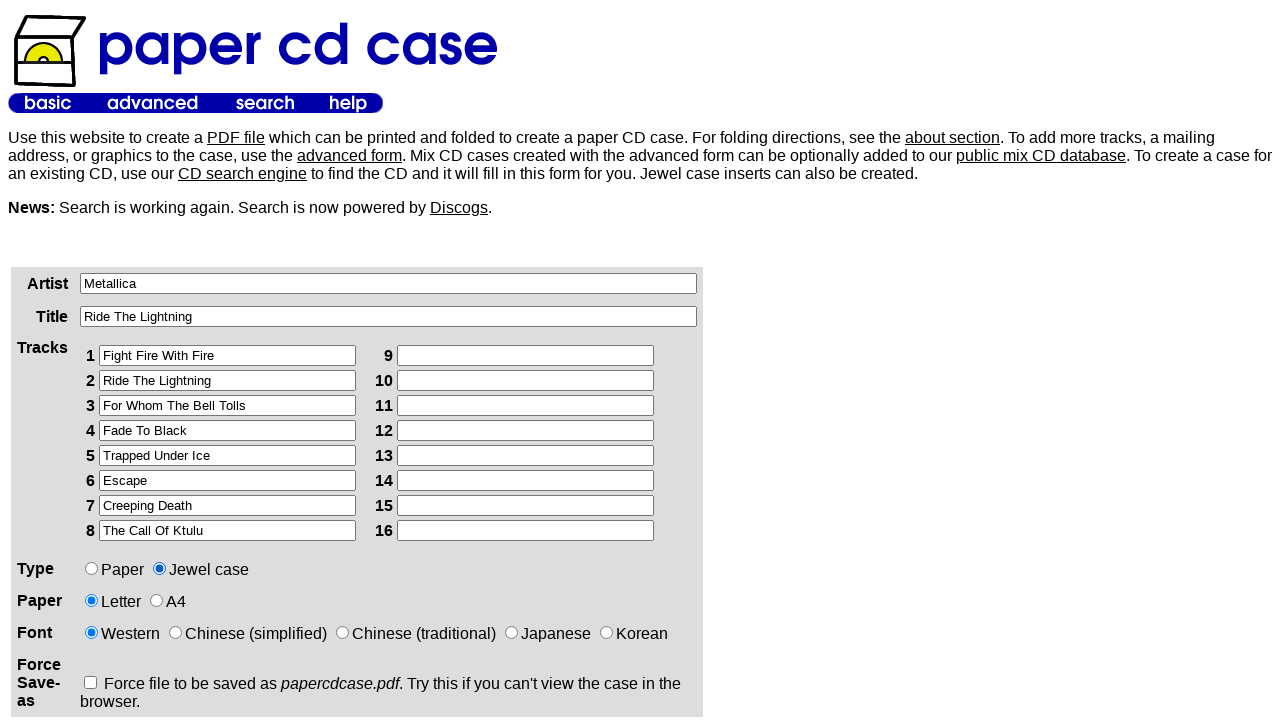

Selected A4 paper format at (156, 600) on xpath=/html/body/table[2]/tbody/tr/td[1]/div/form/table/tbody/tr[5]/td[2]/input[
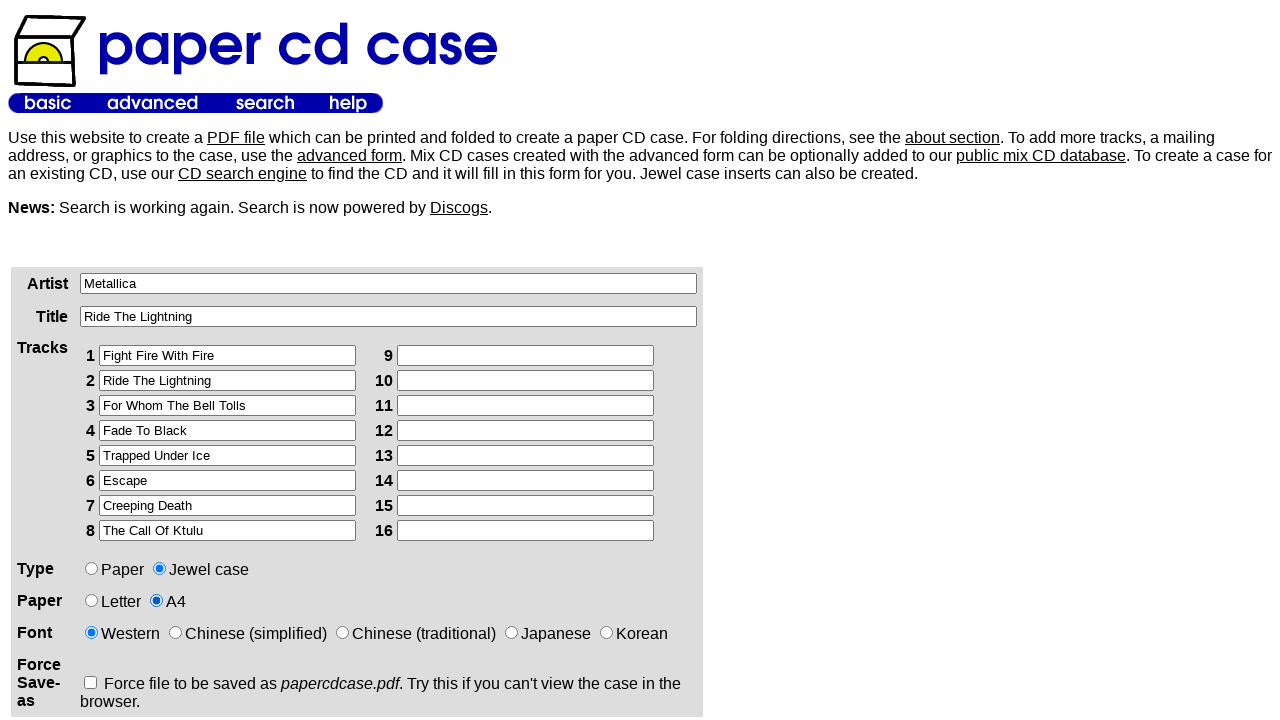

Submitted the CD case cover form at (125, 360) on xpath=/html/body/table[2]/tbody/tr/td[1]/div/form/p/input
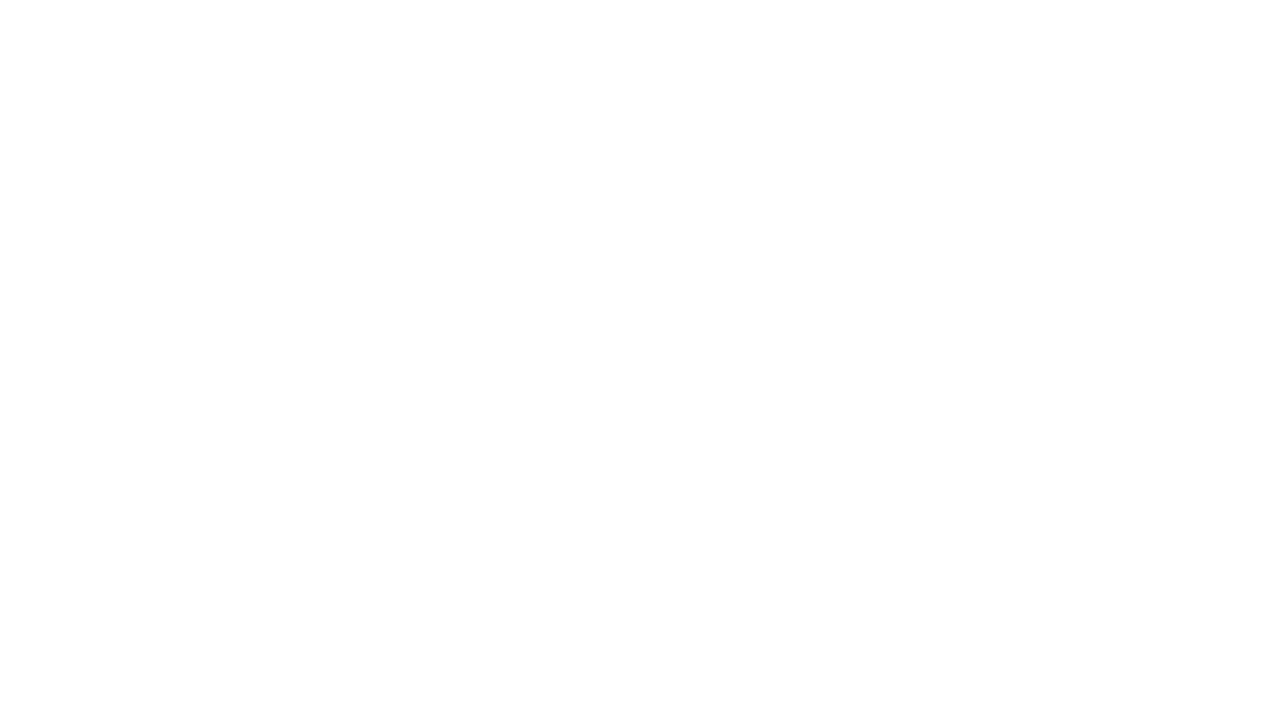

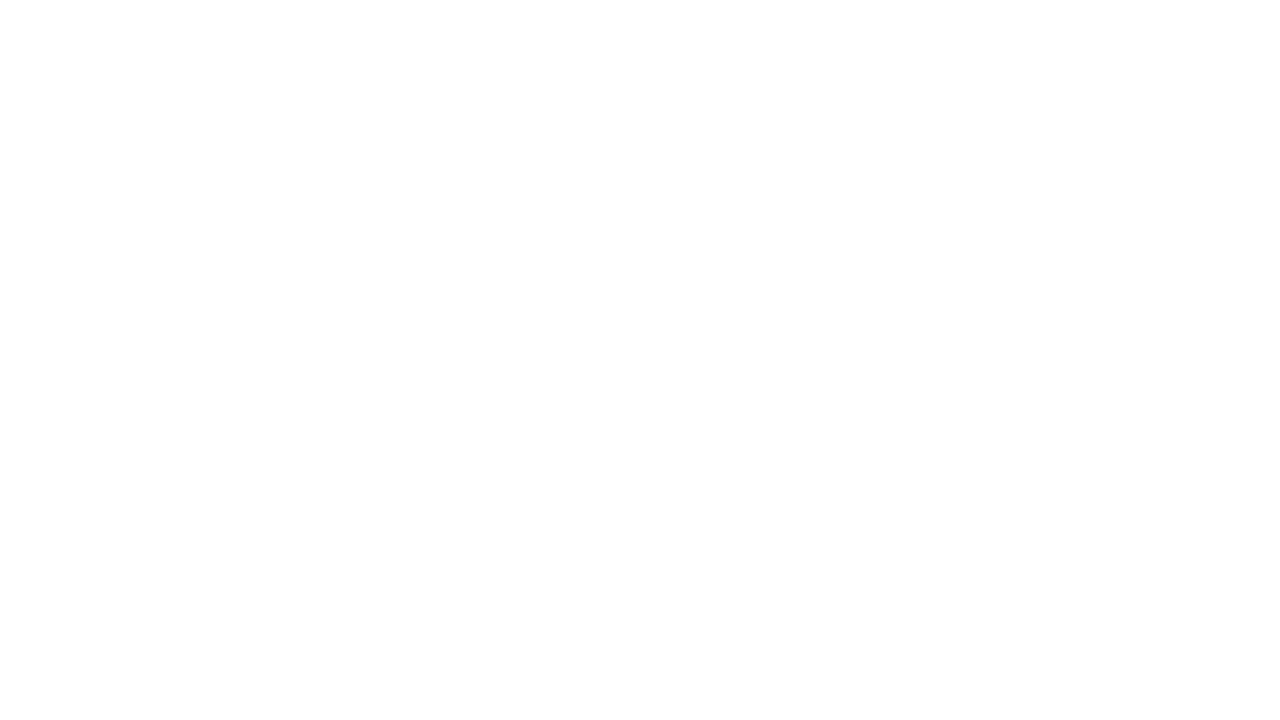